Tests the search functionality by entering a search query and submitting it

Starting URL: https://www.hepsiburada.com/

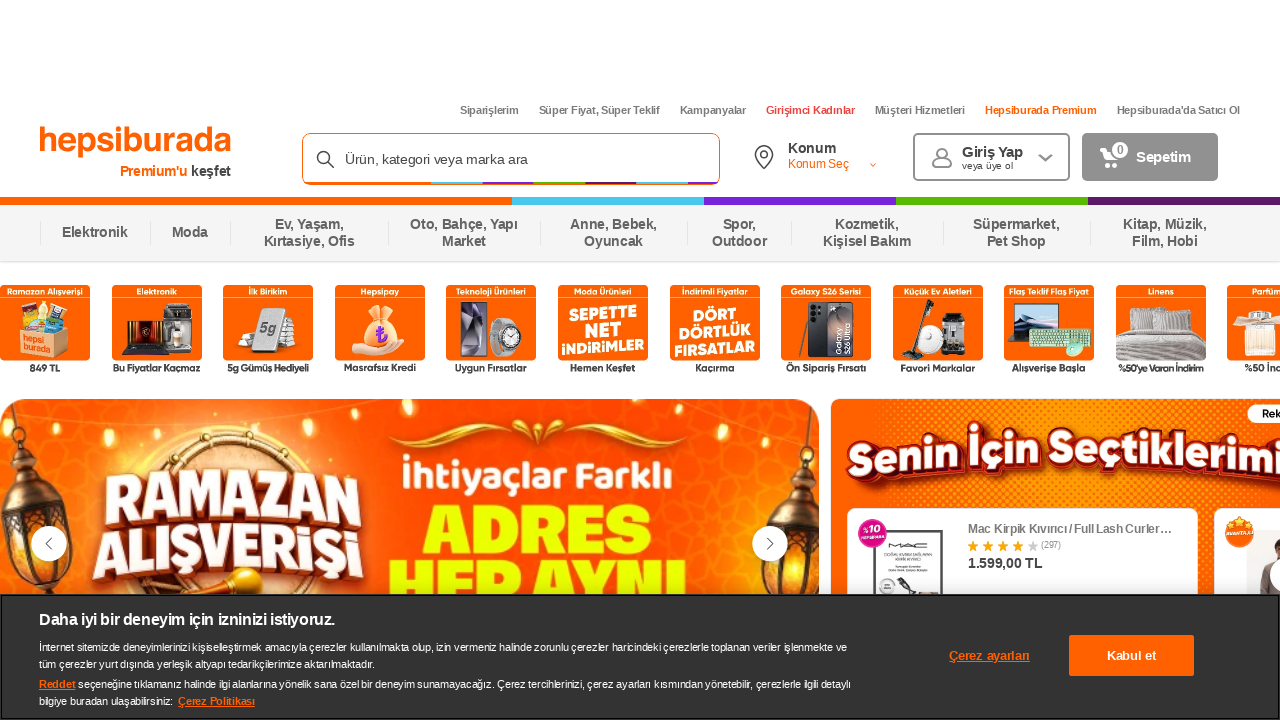

Filled search field with 'Bugatti' on input[type='search']
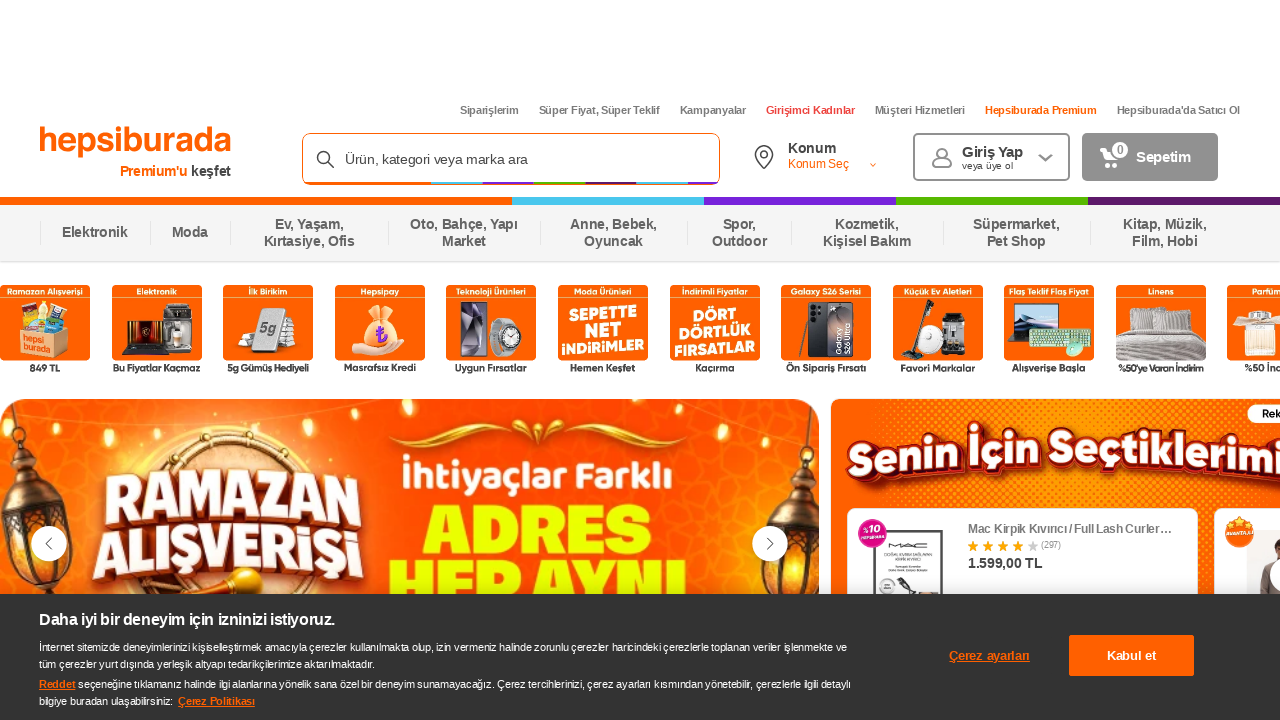

Pressed Enter to submit search query on input[type='search']
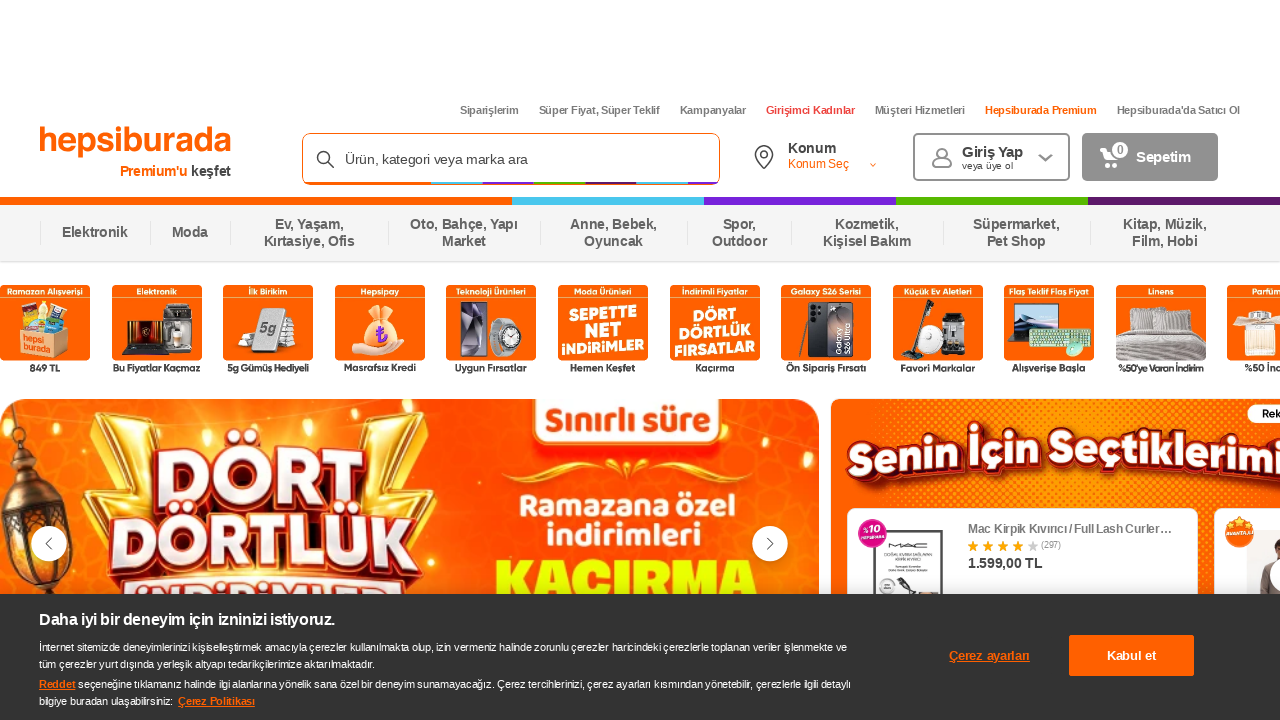

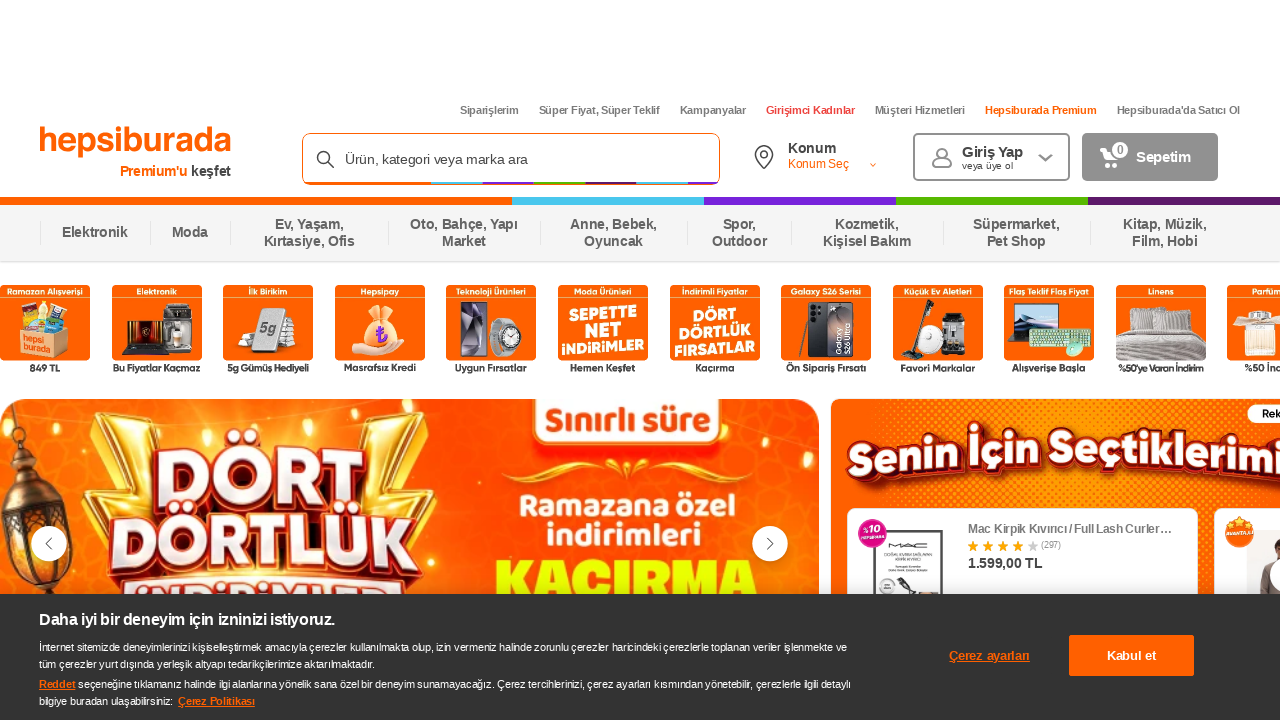